Fills in a date field with the value "14 Maja 2020" on the practice form

Starting URL: https://demoqa.com/automation-practice-form/

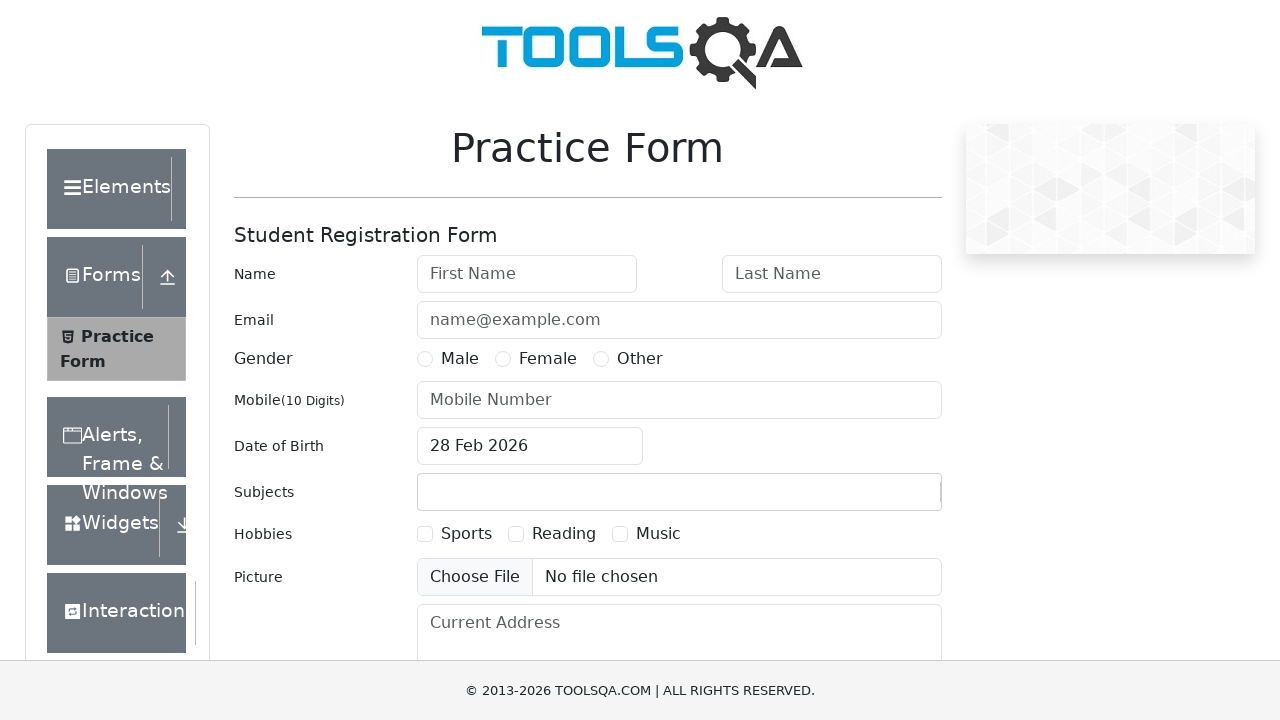

Filled date of birth field with '14 Maja 2020' on #dateOfBirthInput
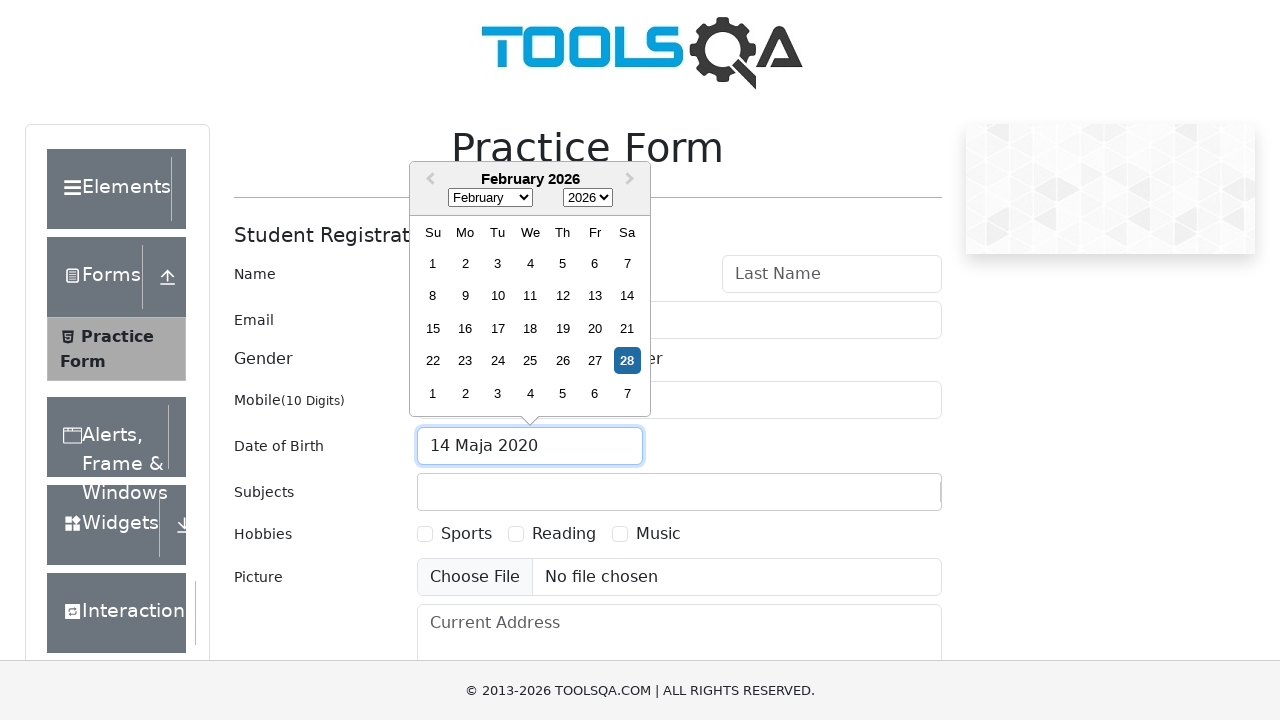

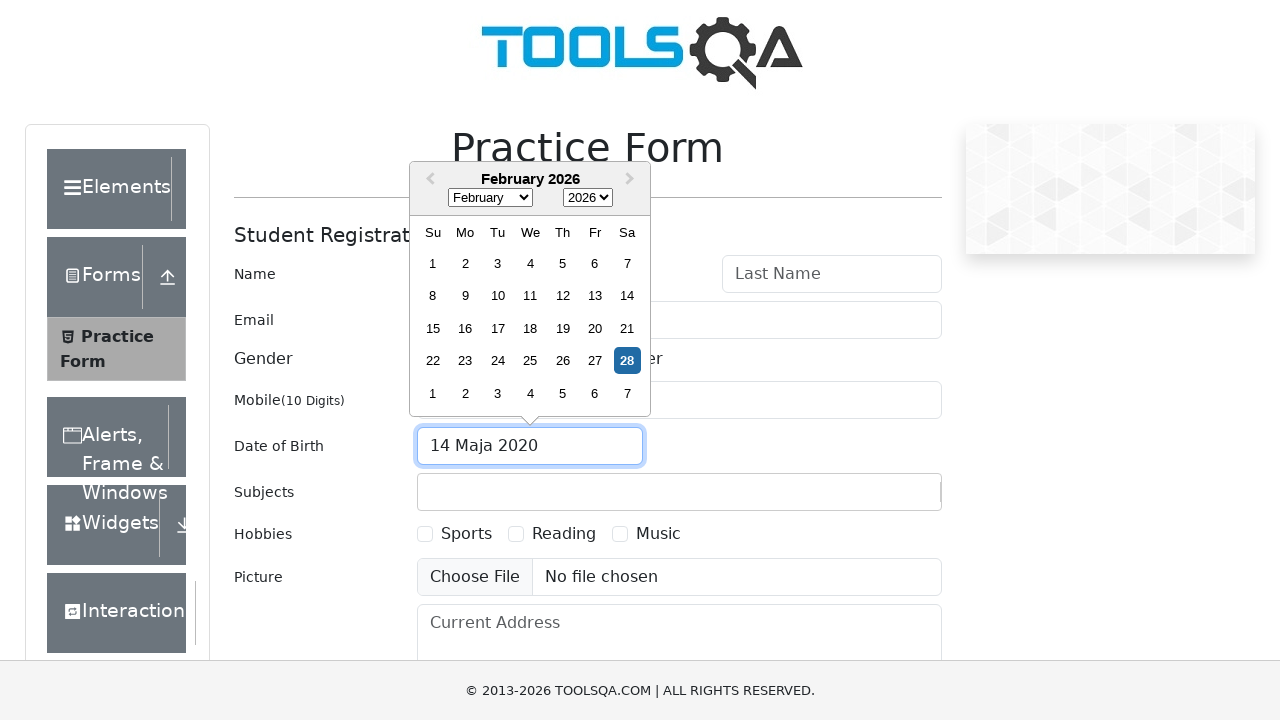